Tests the GreenCart landing page by searching for a product using a short name and extracting the actual product name from search results

Starting URL: https://rahulshettyacademy.com/seleniumPractise/#/

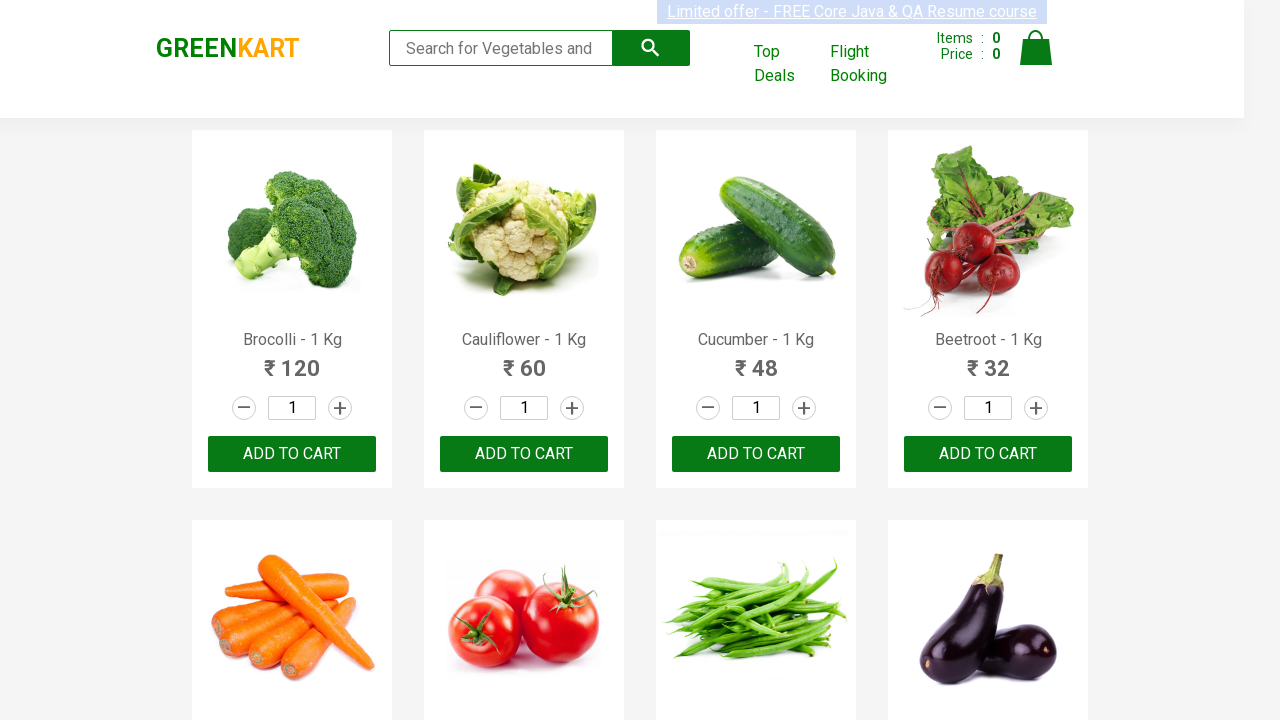

Filled search field with 'Tom' to search for product by short name on input.search-keyword
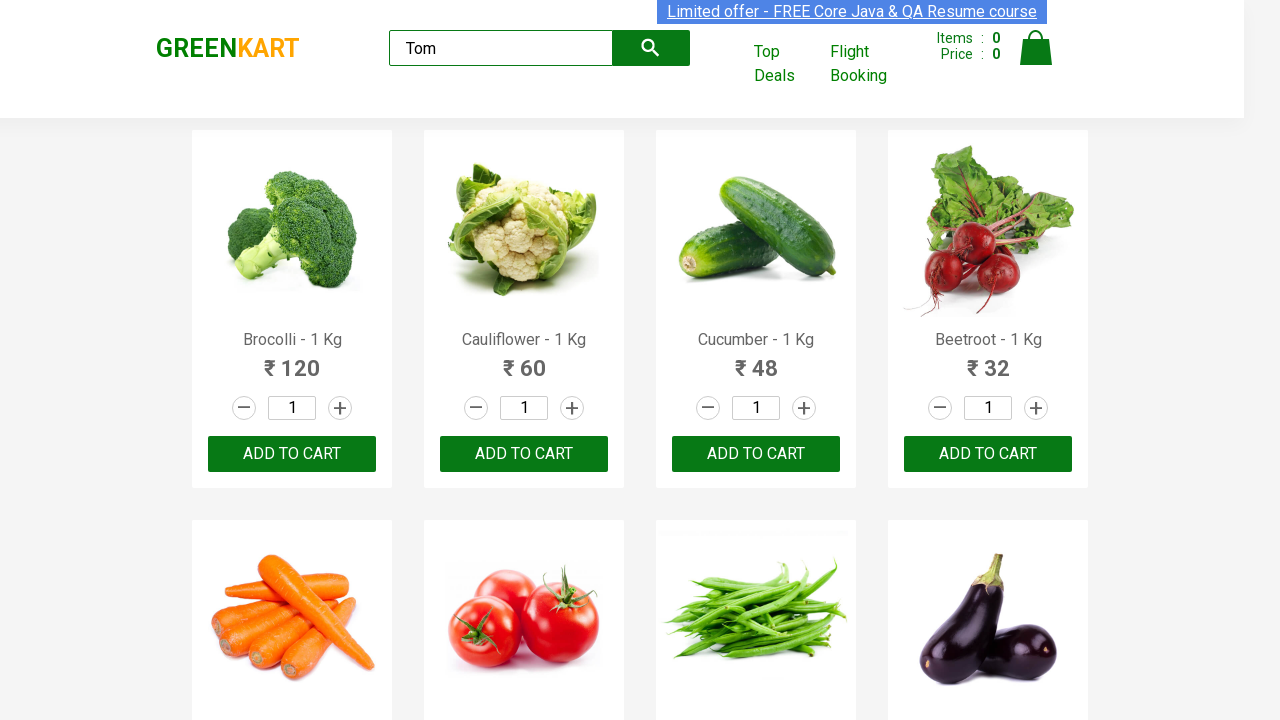

Waited 2 seconds for search results to load
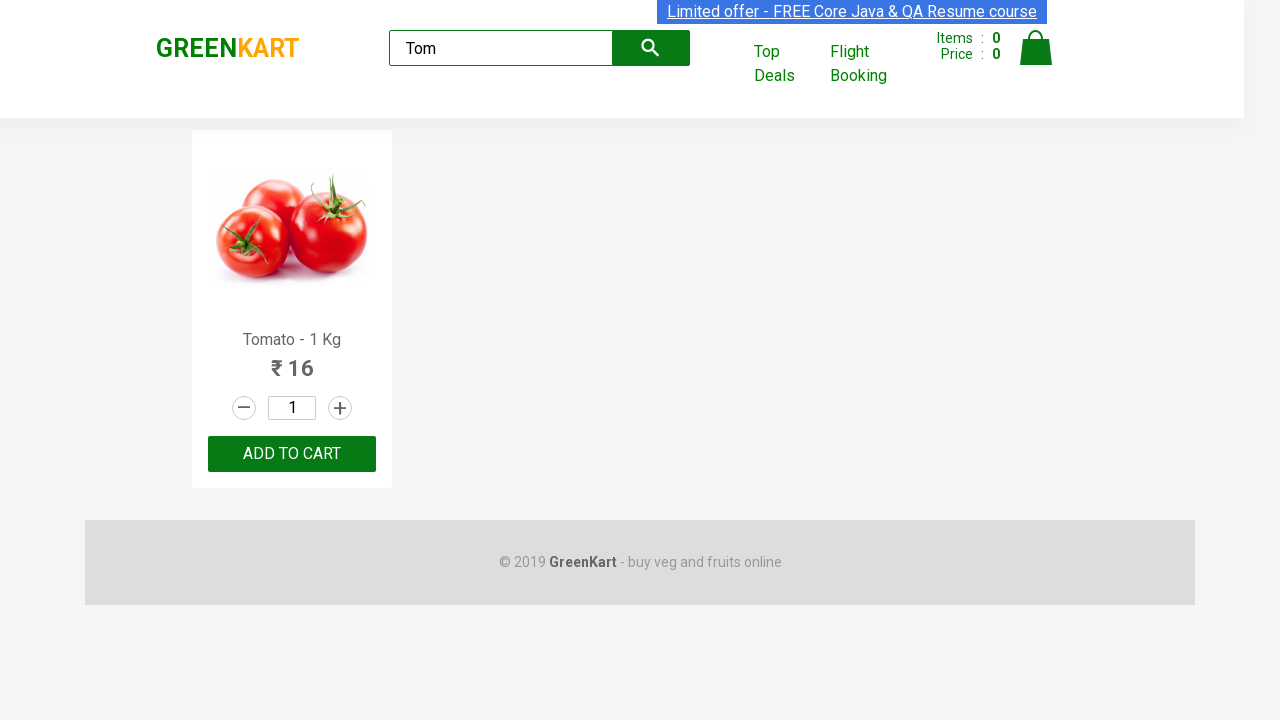

Located first product name element from search results
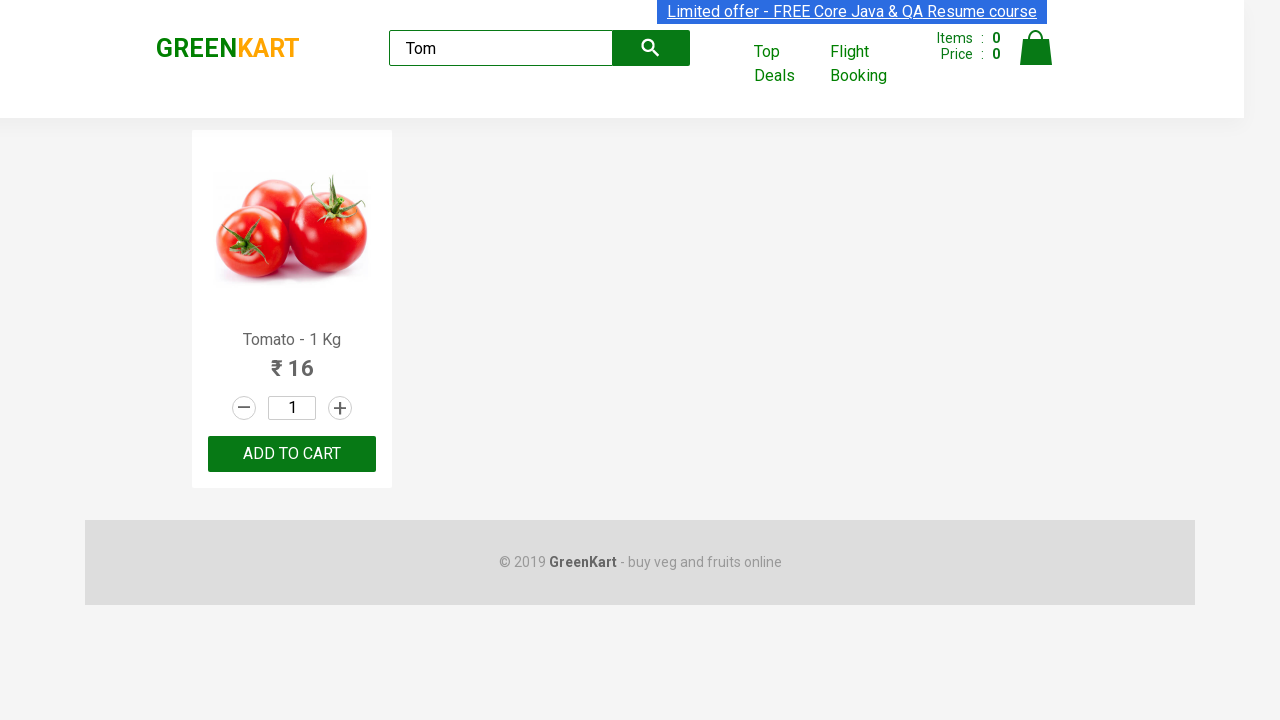

Extracted text content from product name element
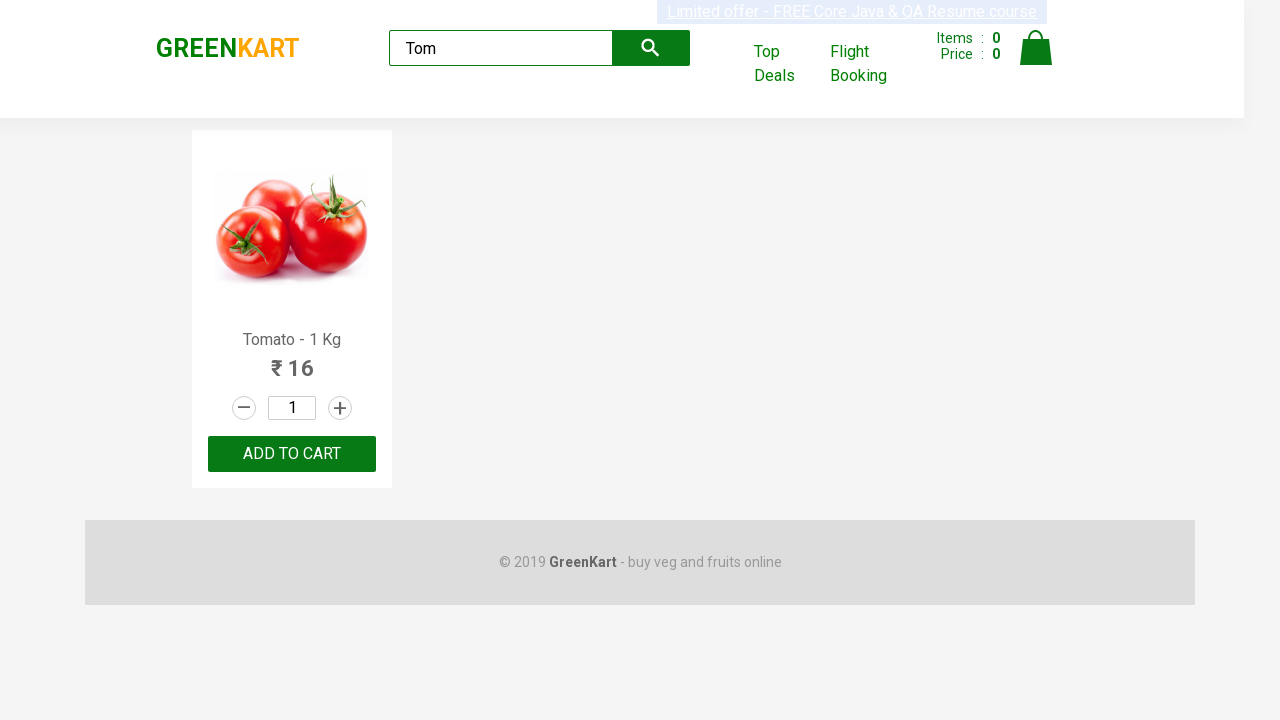

Parsed product name 'Tomato' from full text
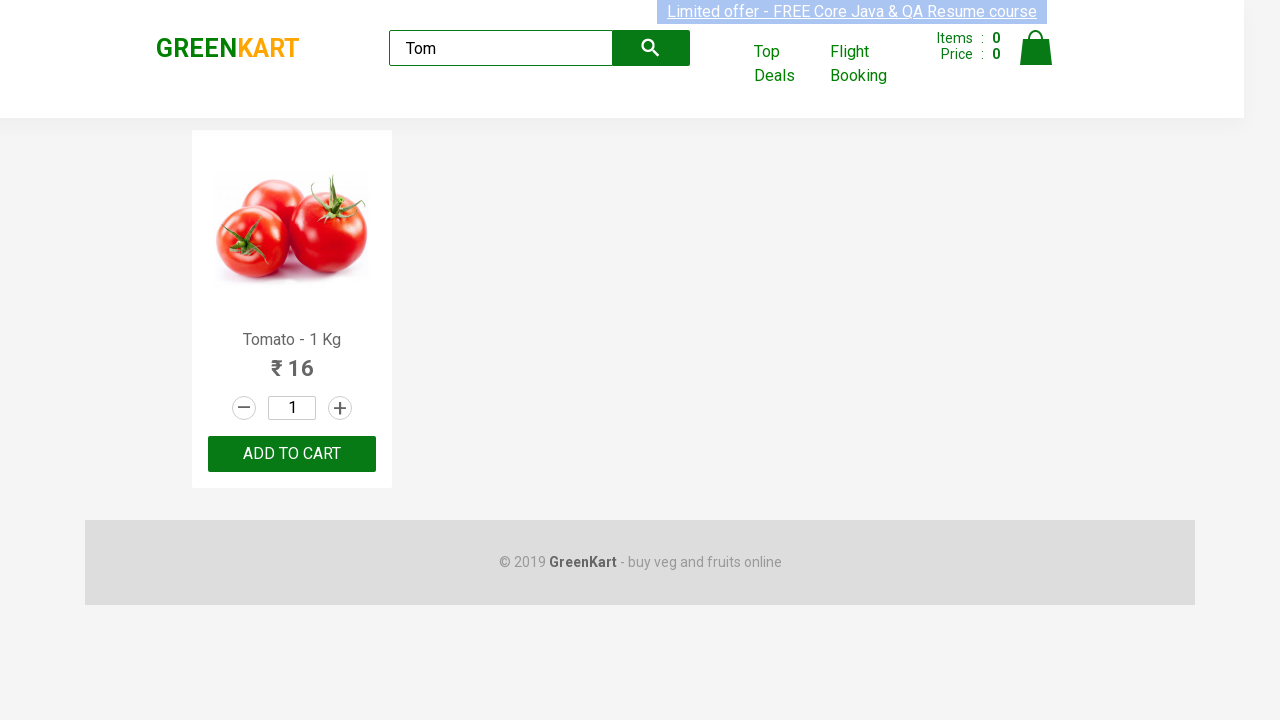

Printed extracted product name: Tomato
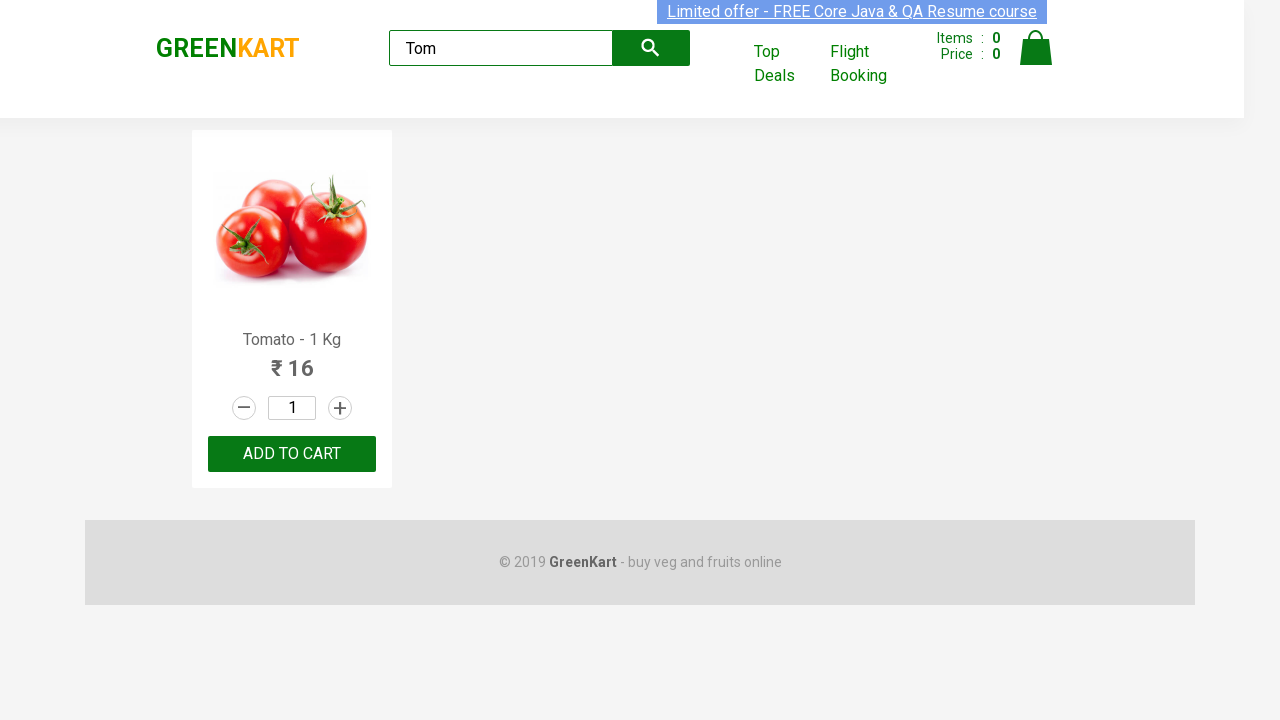

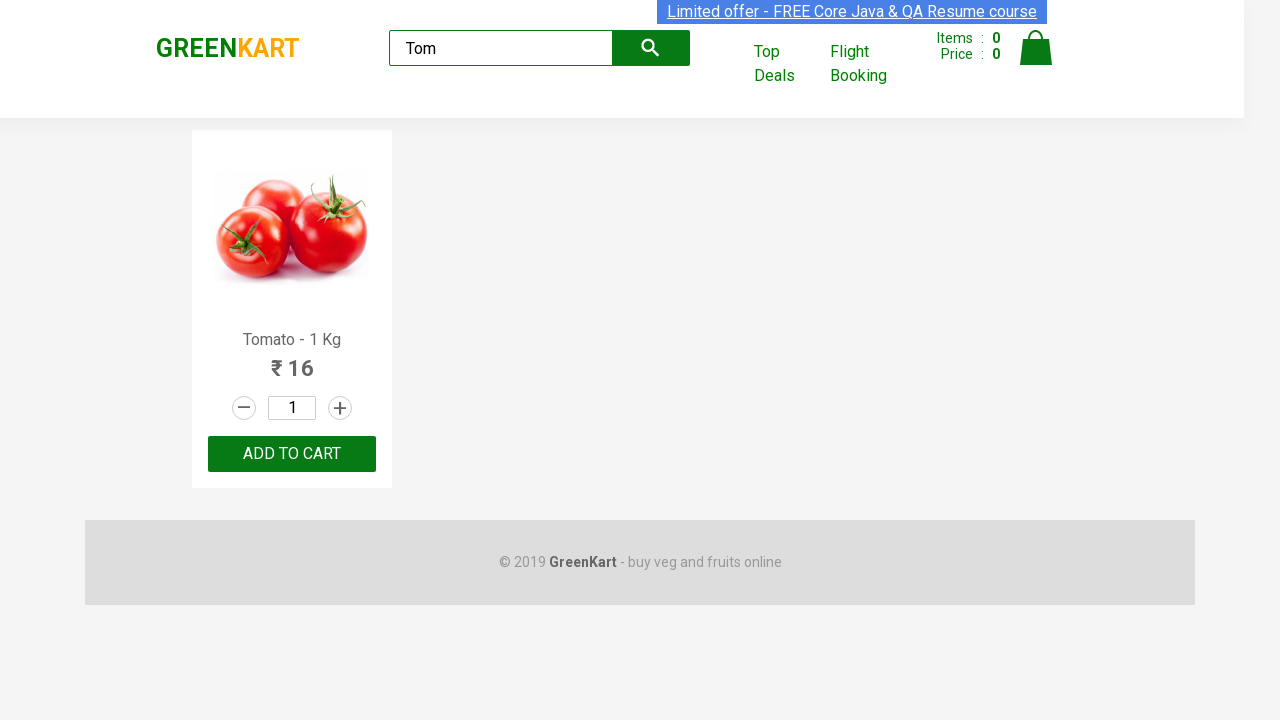